Tests network response transformation by intercepting and modifying the response body

Starting URL: https://www.selenium.dev

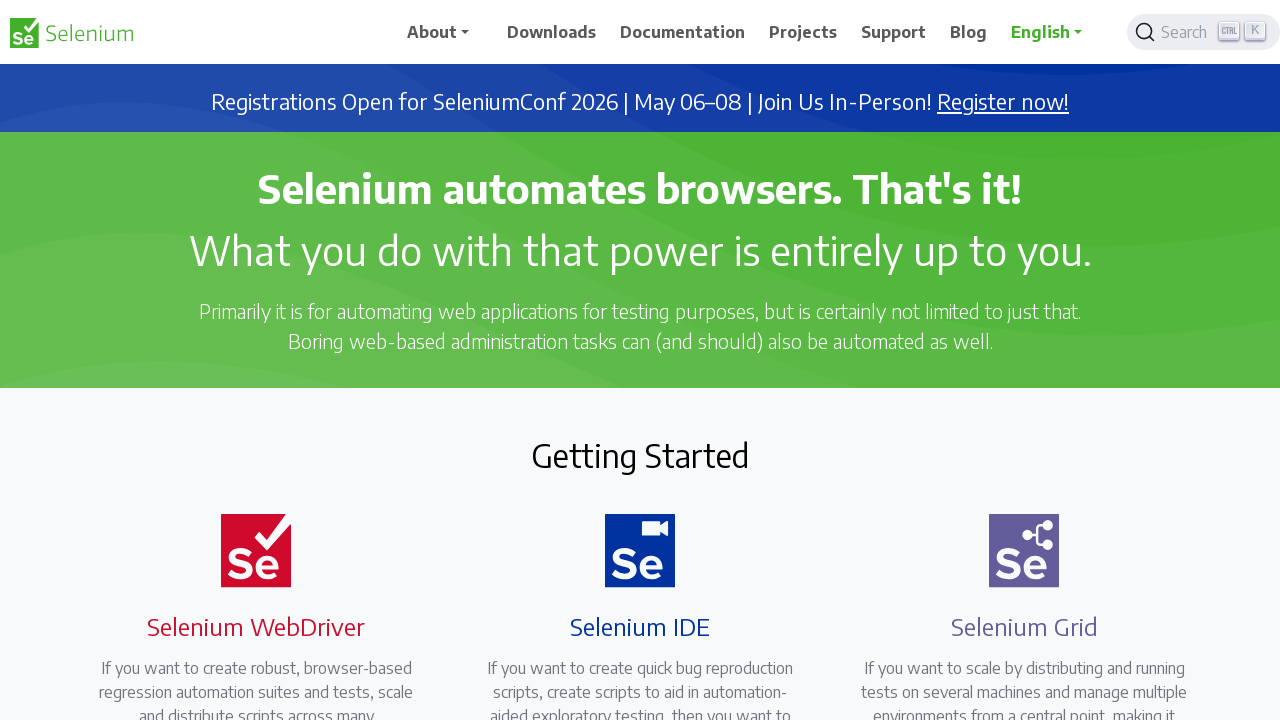

Intercepted all network requests and configured custom response with status 200 and body 'Creamy, delicious cheese!'
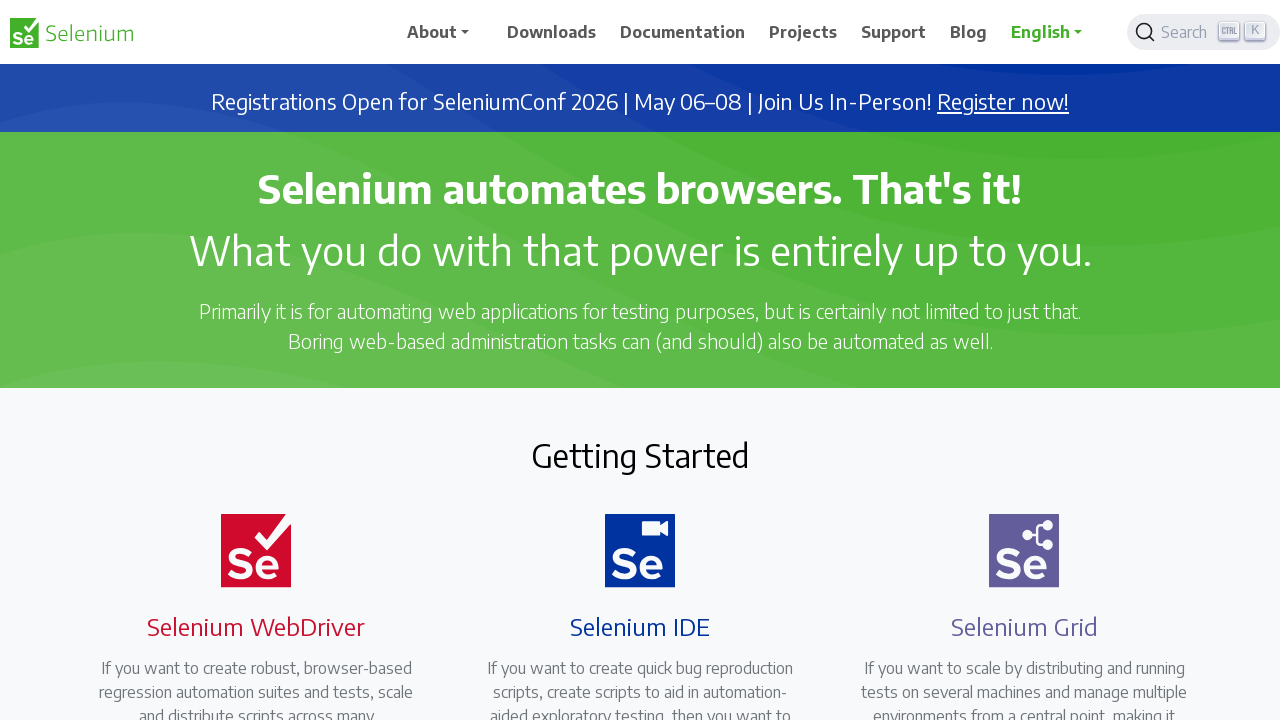

Reloaded page to apply network response transformation
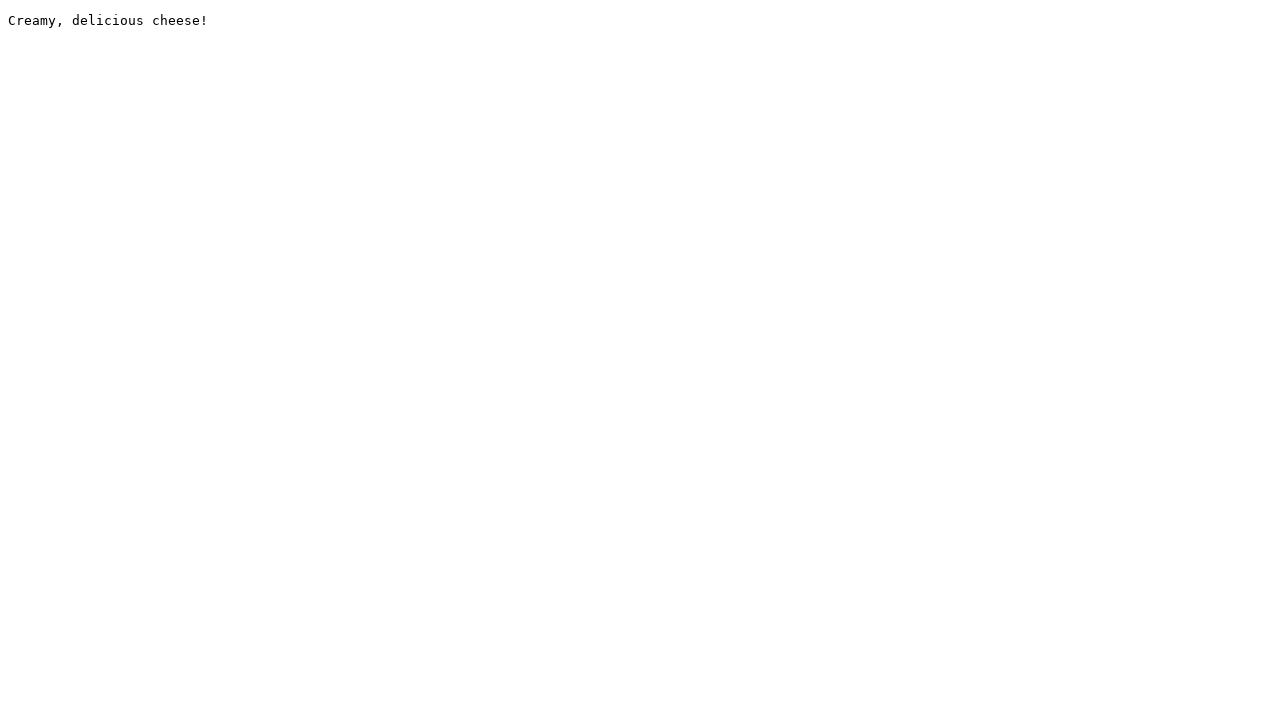

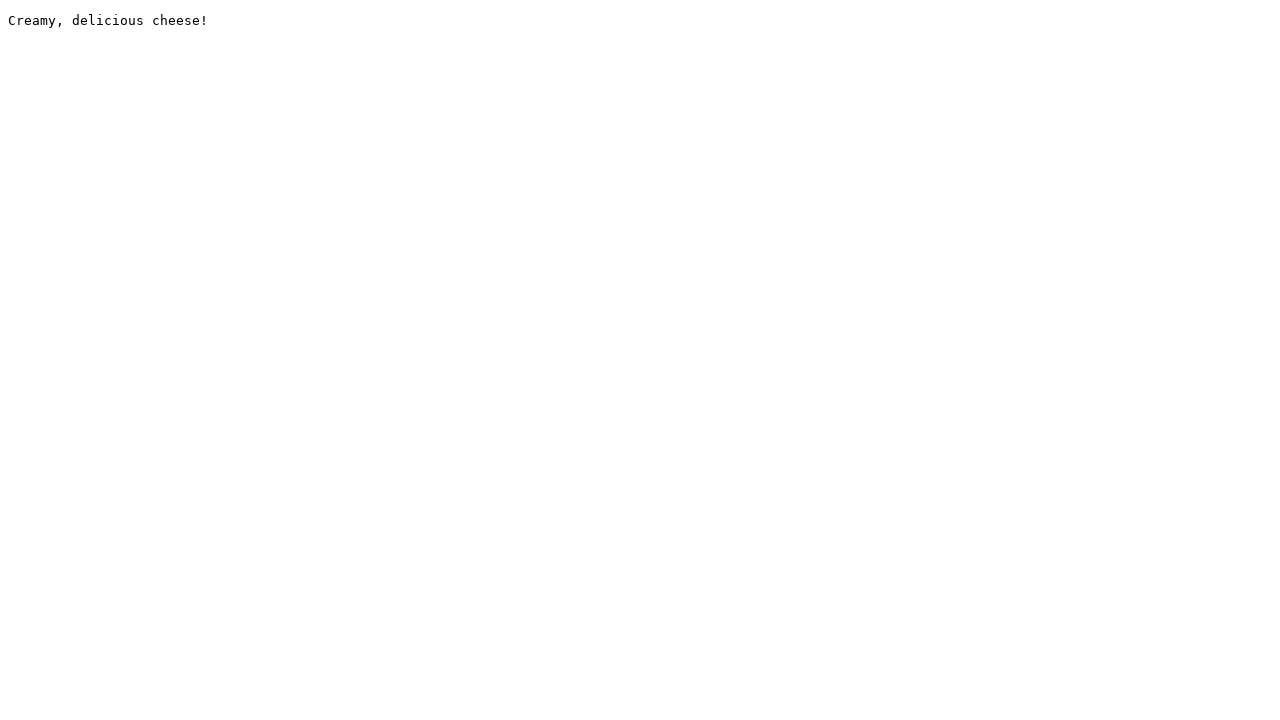